Tests keyboard key press functionality by sending SPACE and TAB keys to the page and verifying the displayed result text shows the correct key was pressed.

Starting URL: http://the-internet.herokuapp.com/key_presses

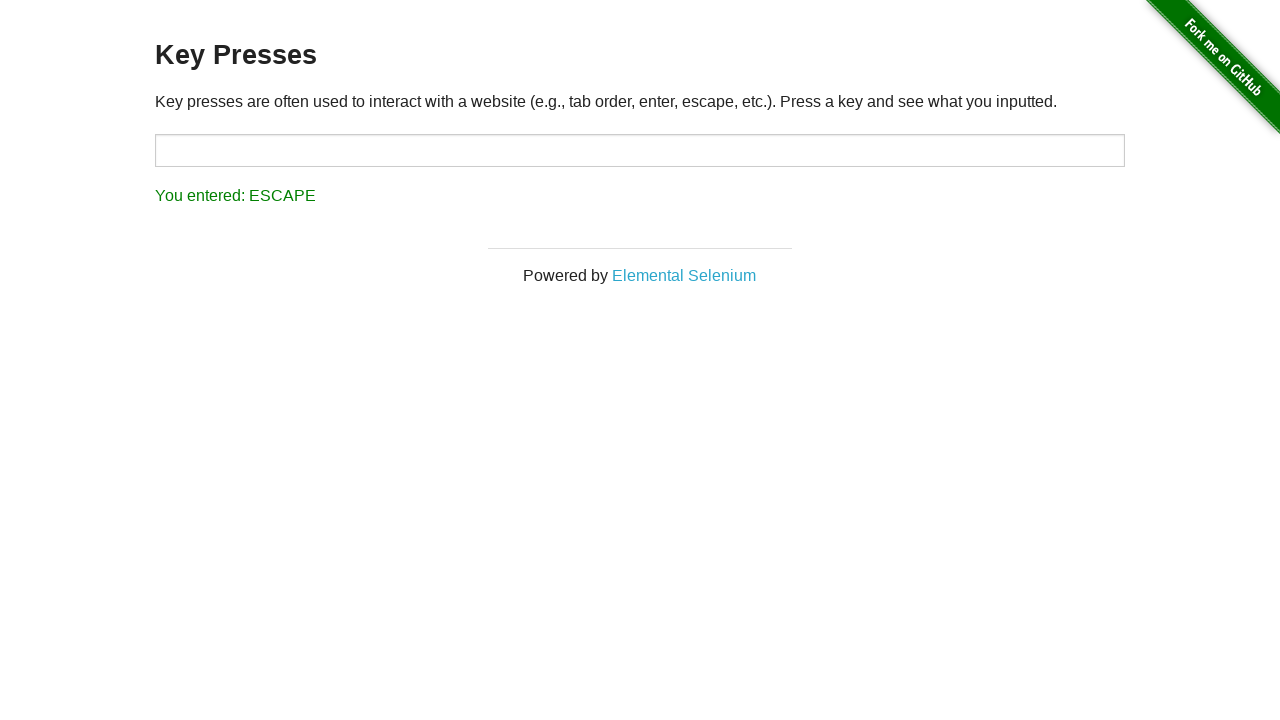

Pressed SPACE key on example element on .example
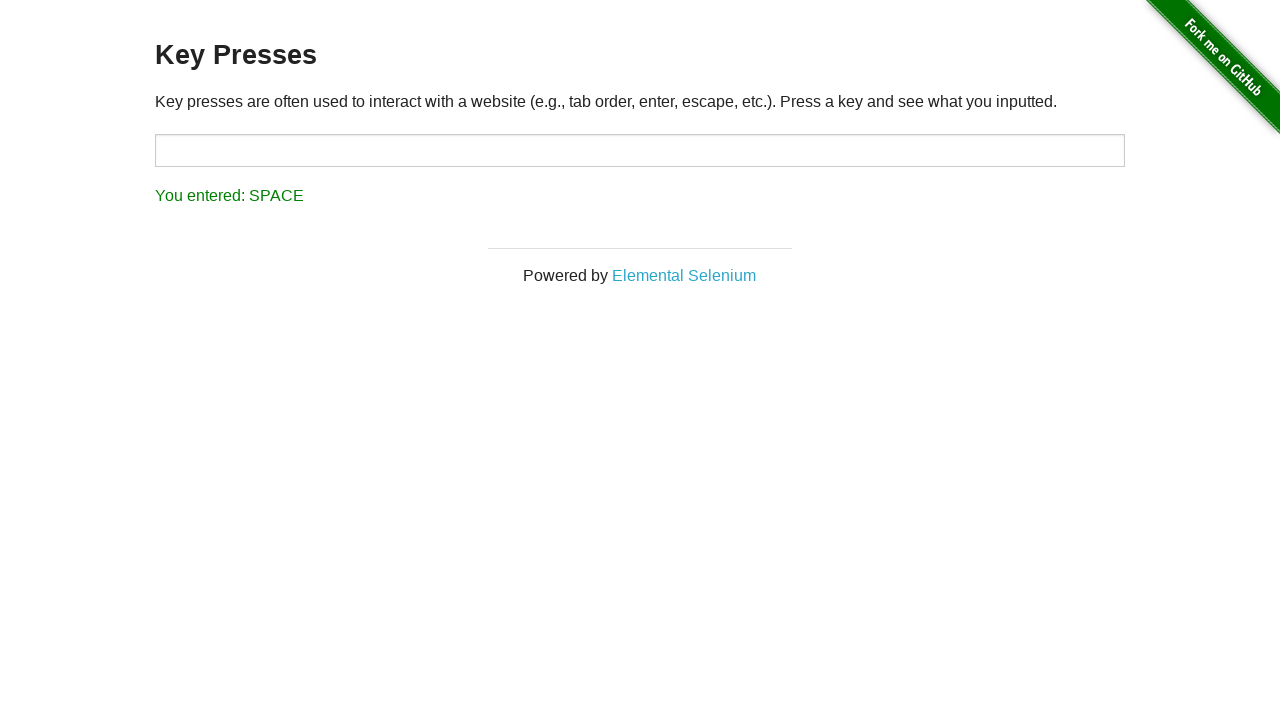

Retrieved result text after SPACE key press
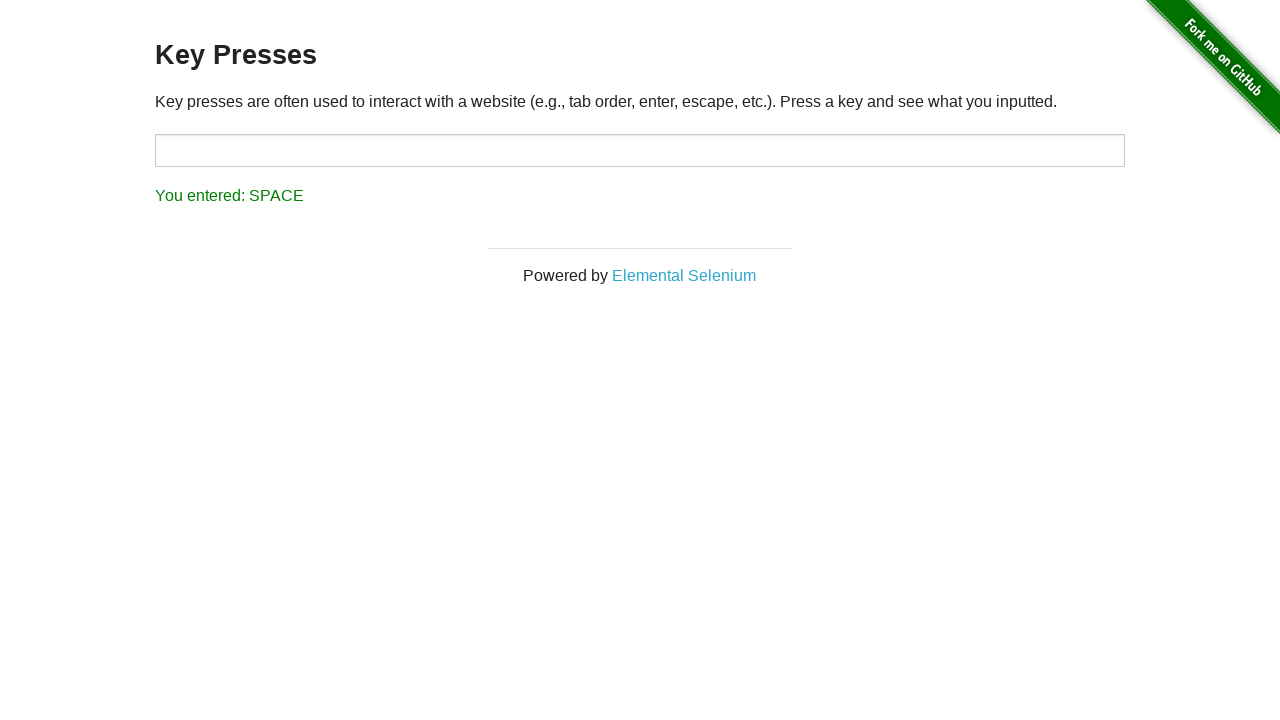

Verified result text shows 'You entered: SPACE'
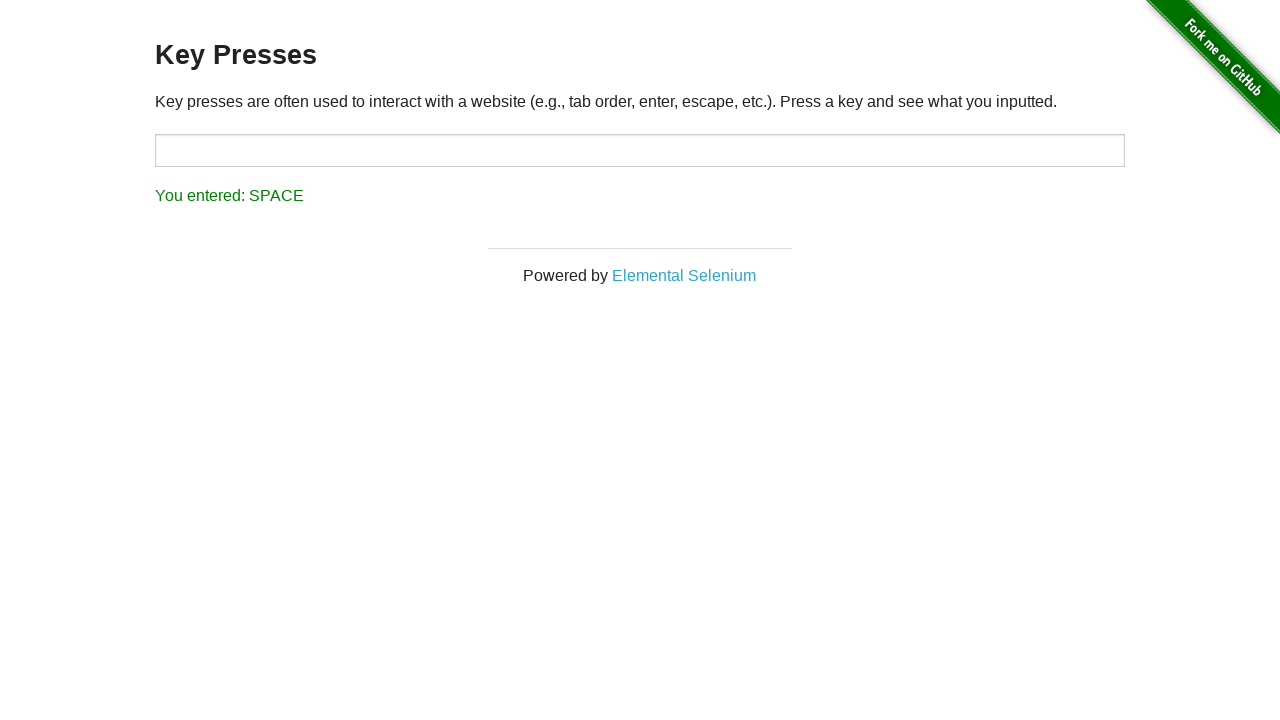

Pressed TAB key on currently focused element
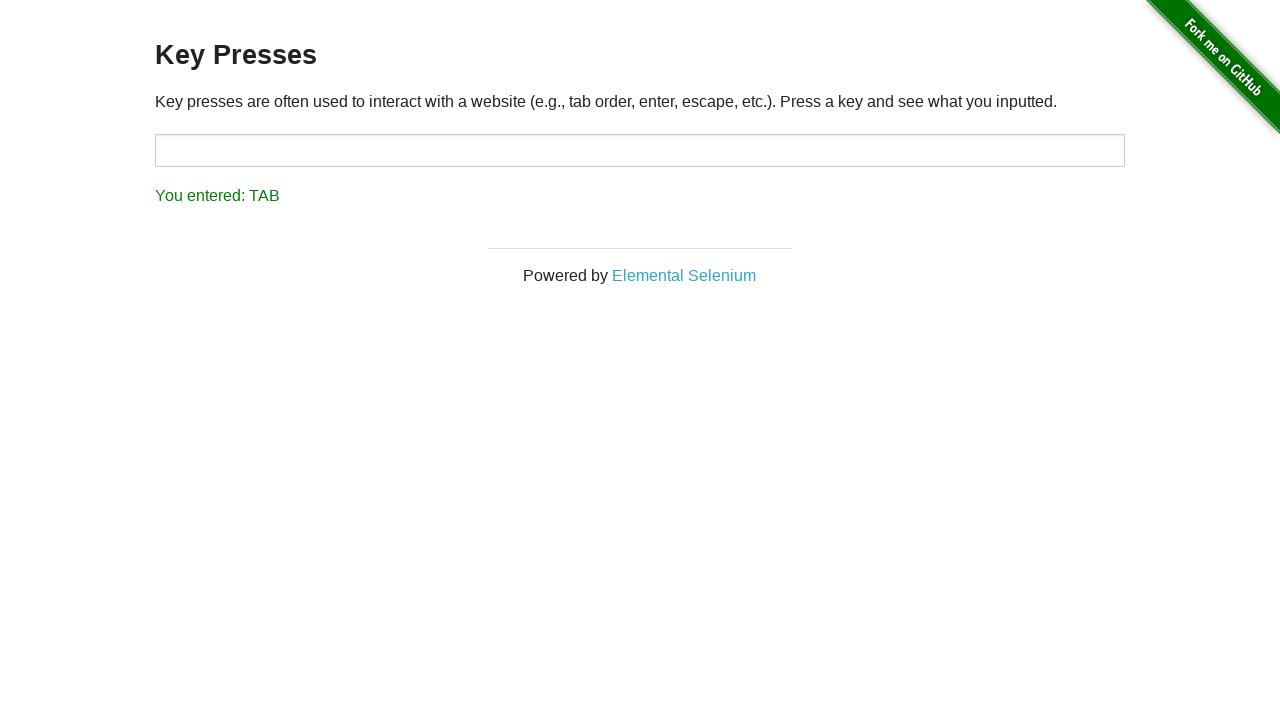

Retrieved result text after TAB key press
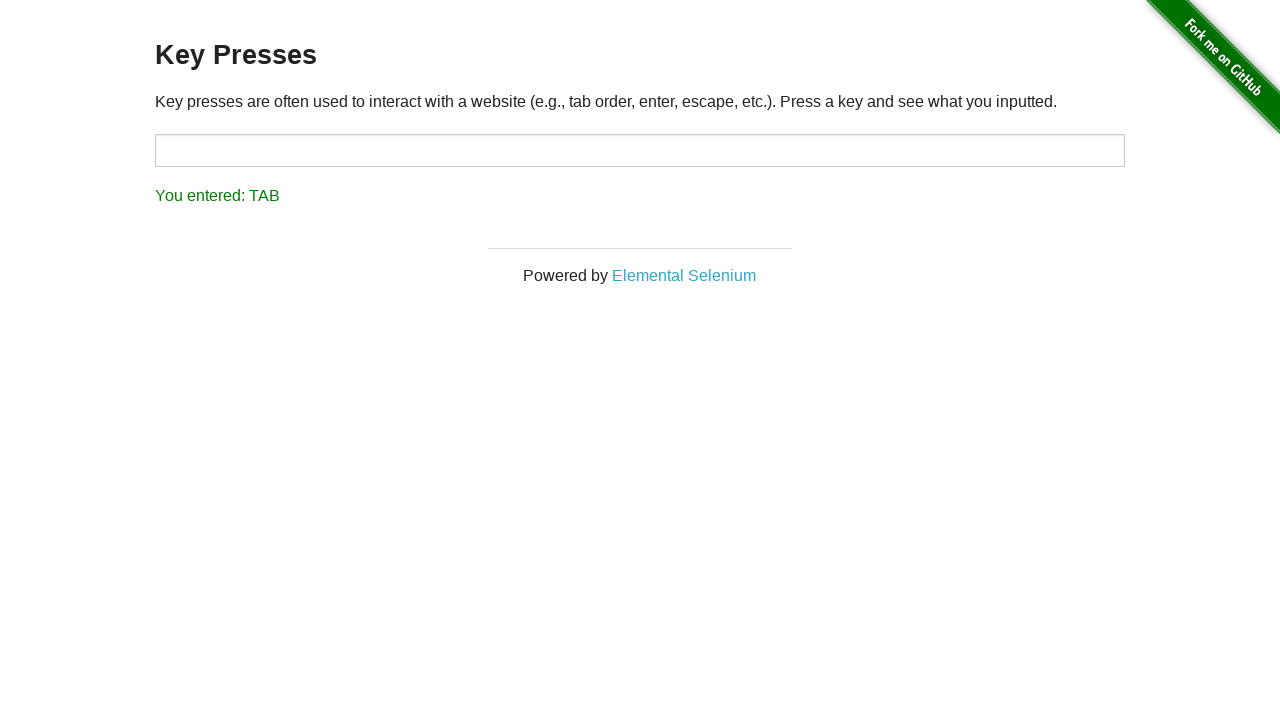

Verified result text shows 'You entered: TAB'
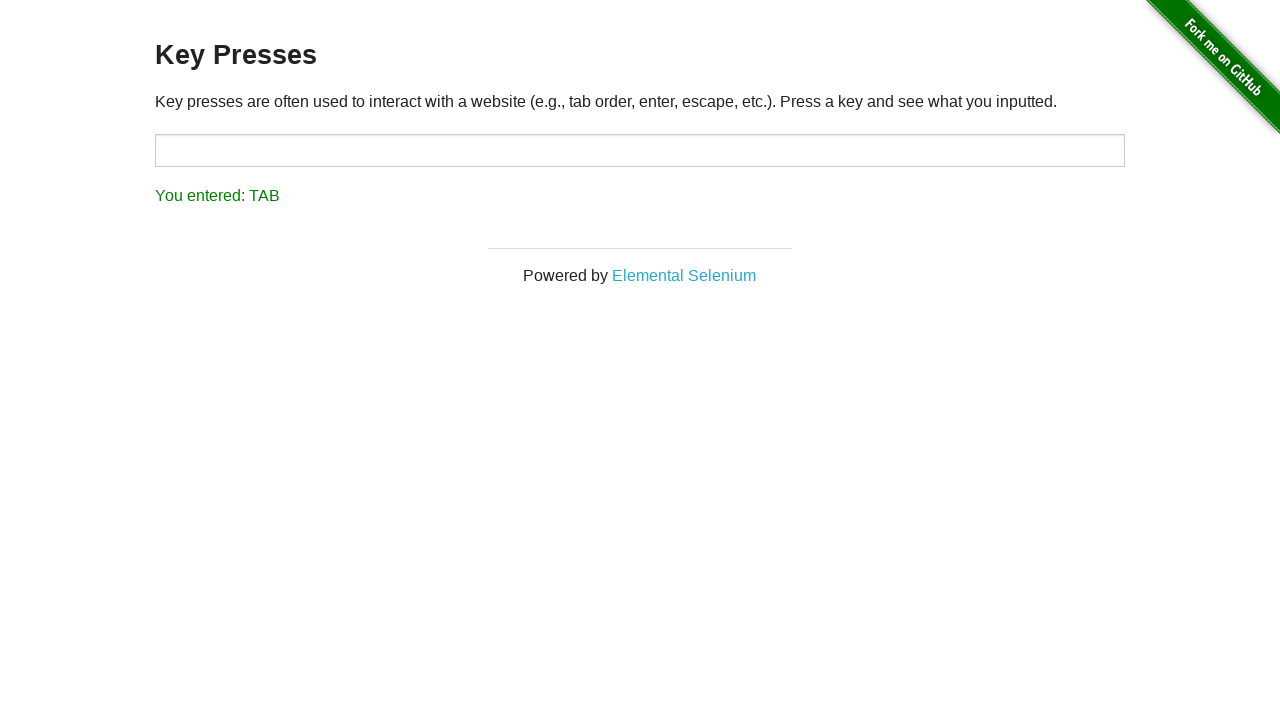

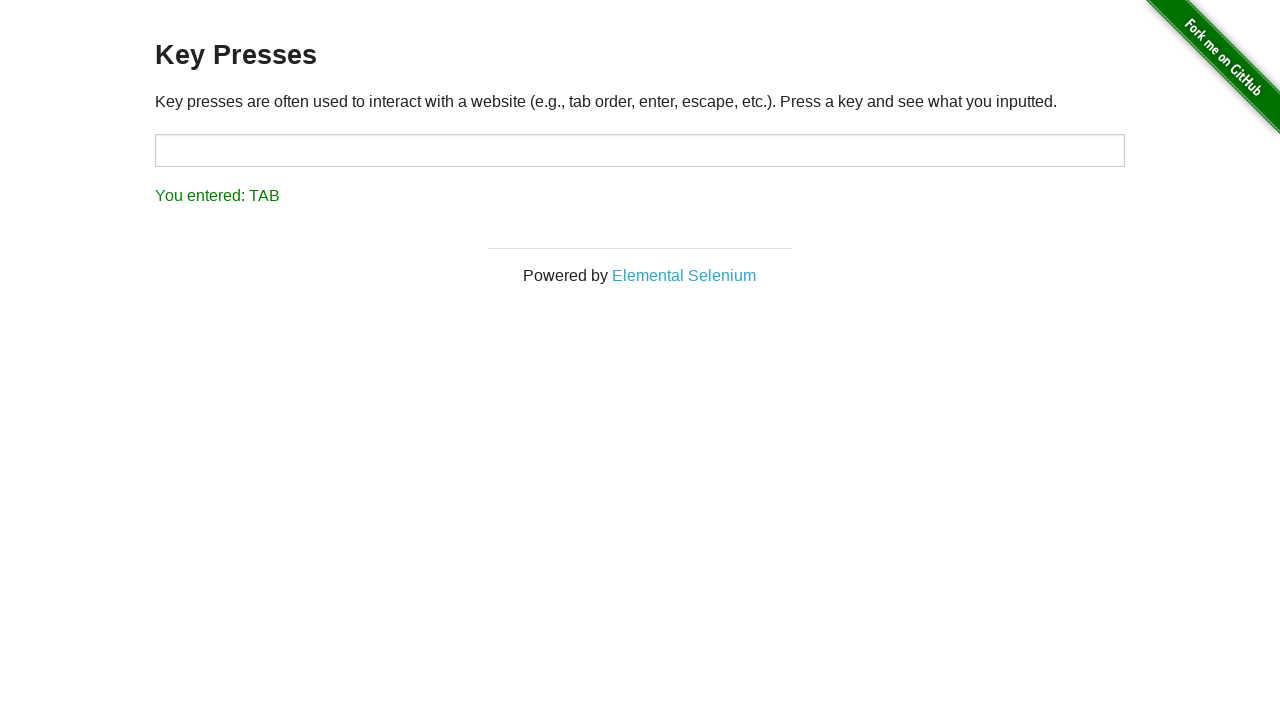